Tests the Zappos homepage search functionality by entering "Green Shoes" in the search field and submitting the search form

Starting URL: https://www.zappos.com

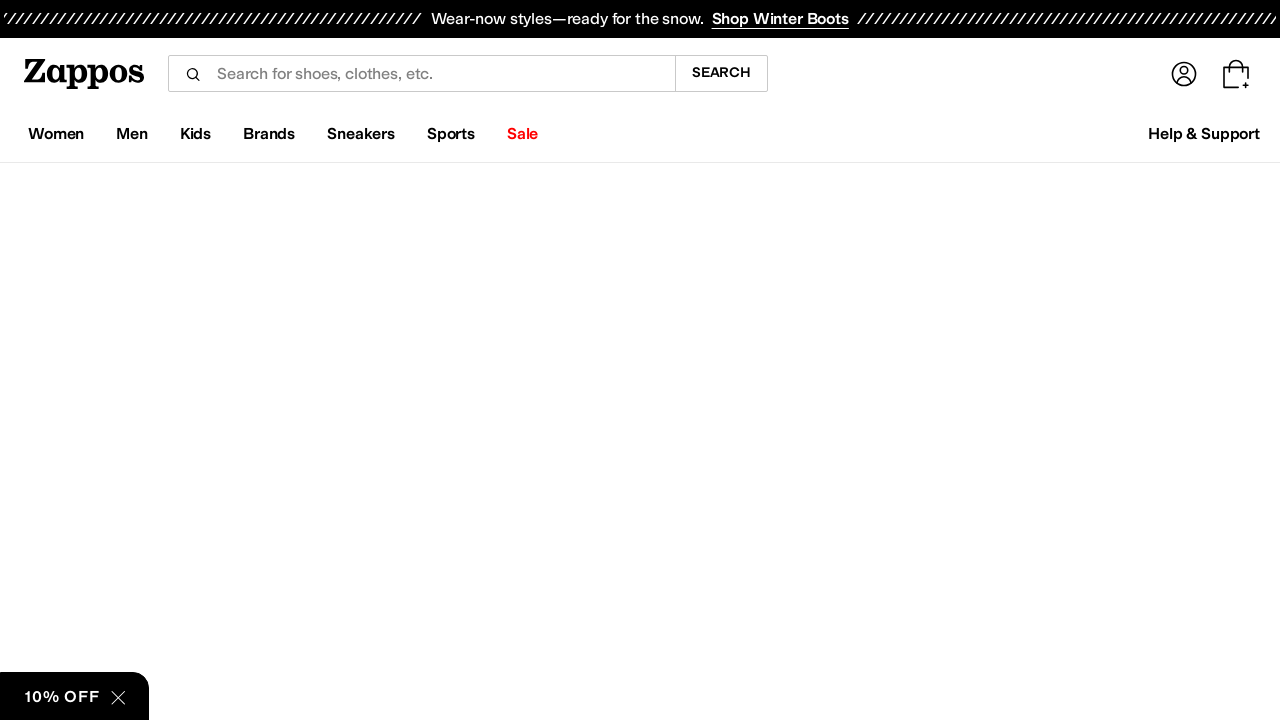

Filled search field with 'Green Shoes' on input[name='term']
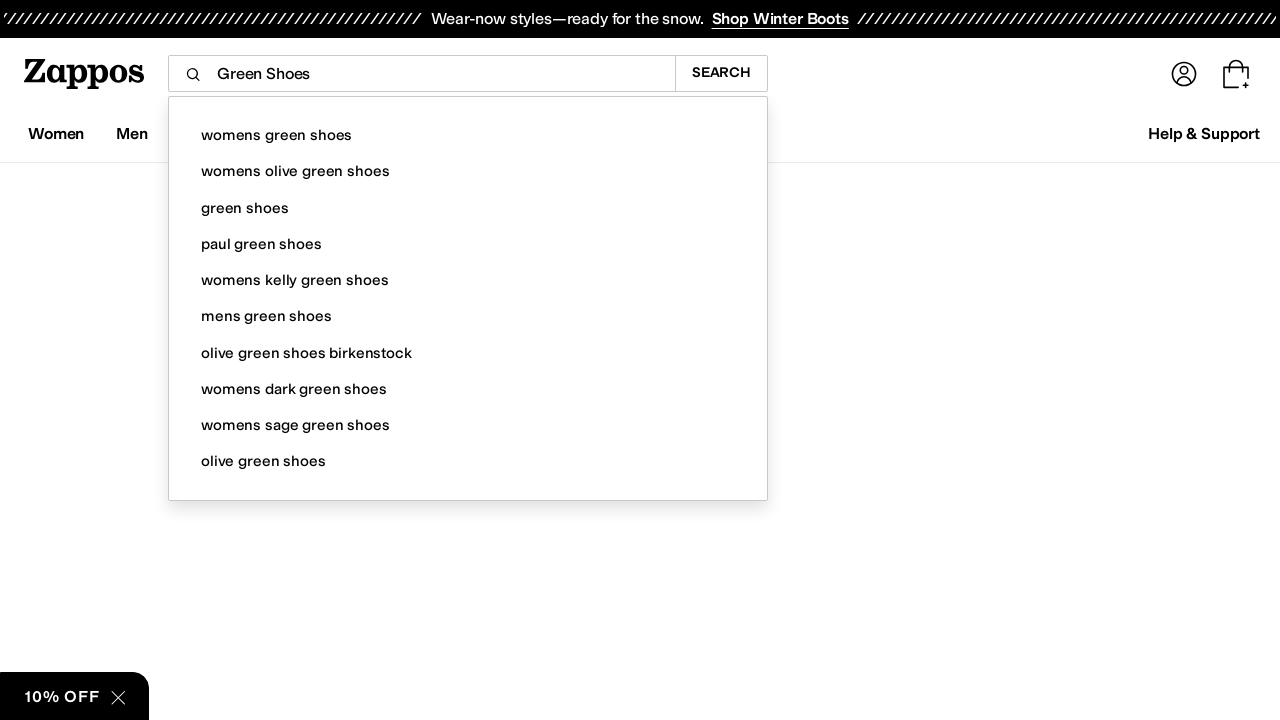

Pressed Enter to submit search form on input[name='term']
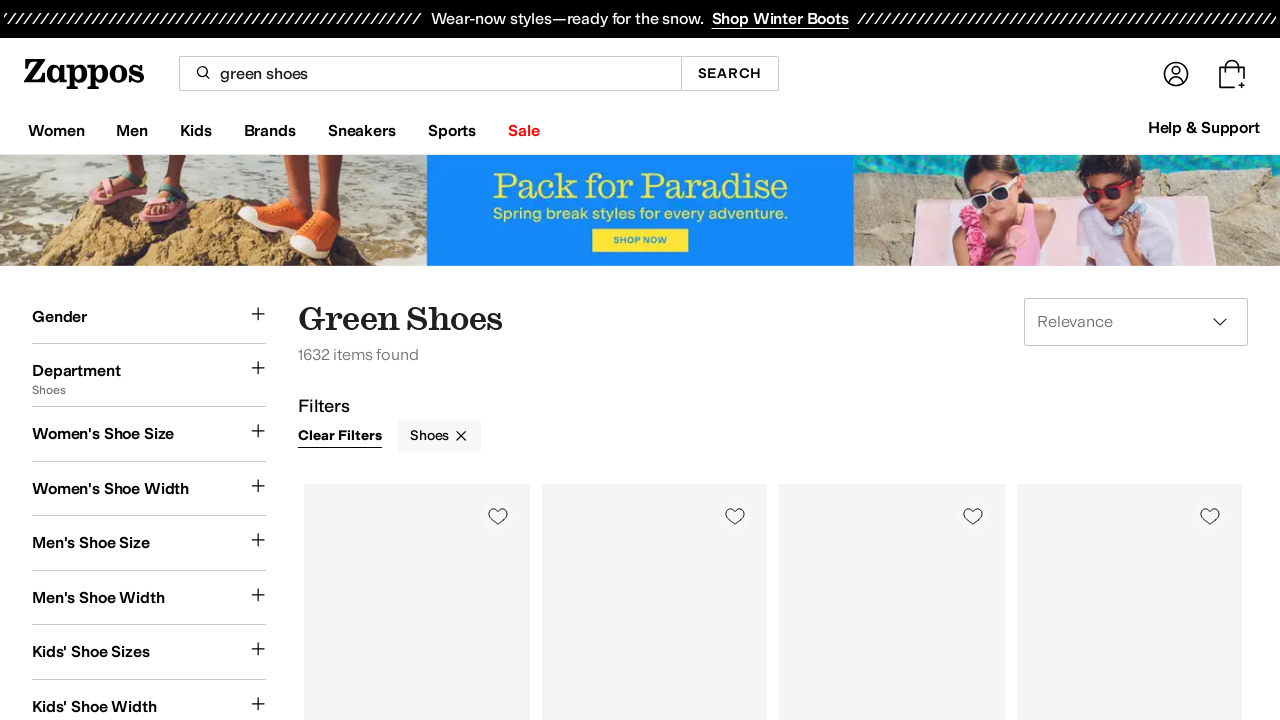

Search results page loaded successfully
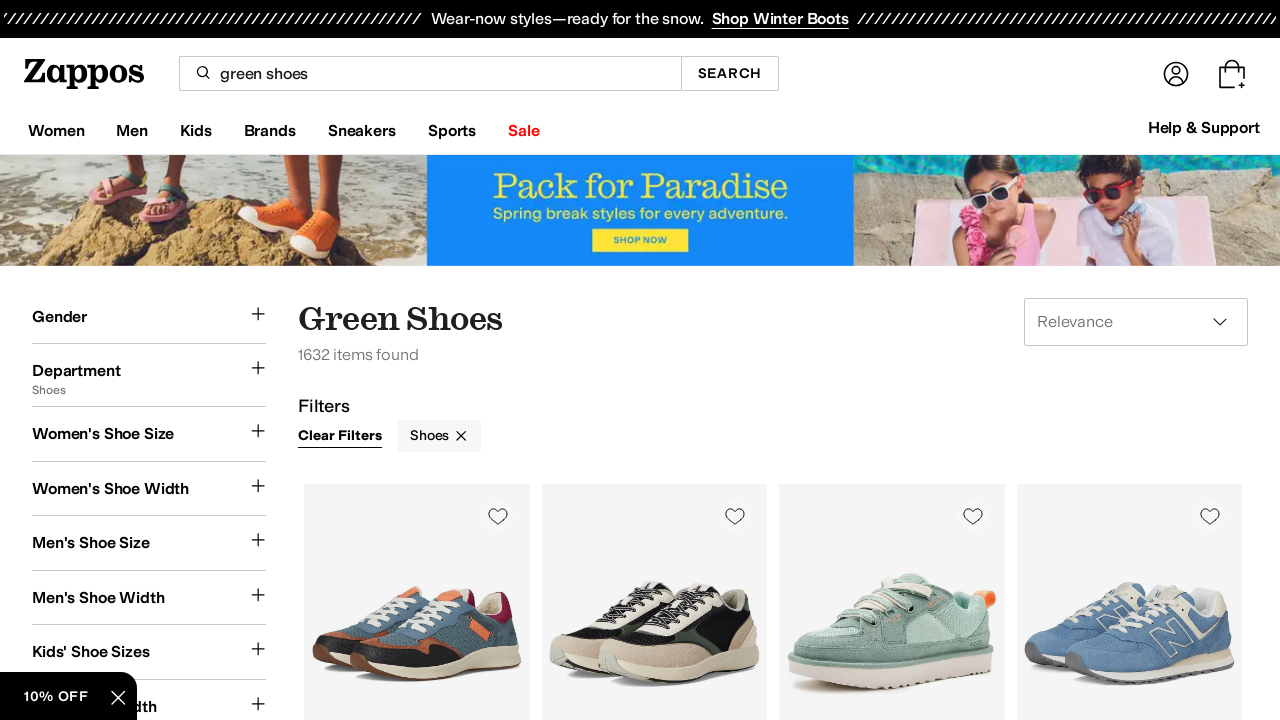

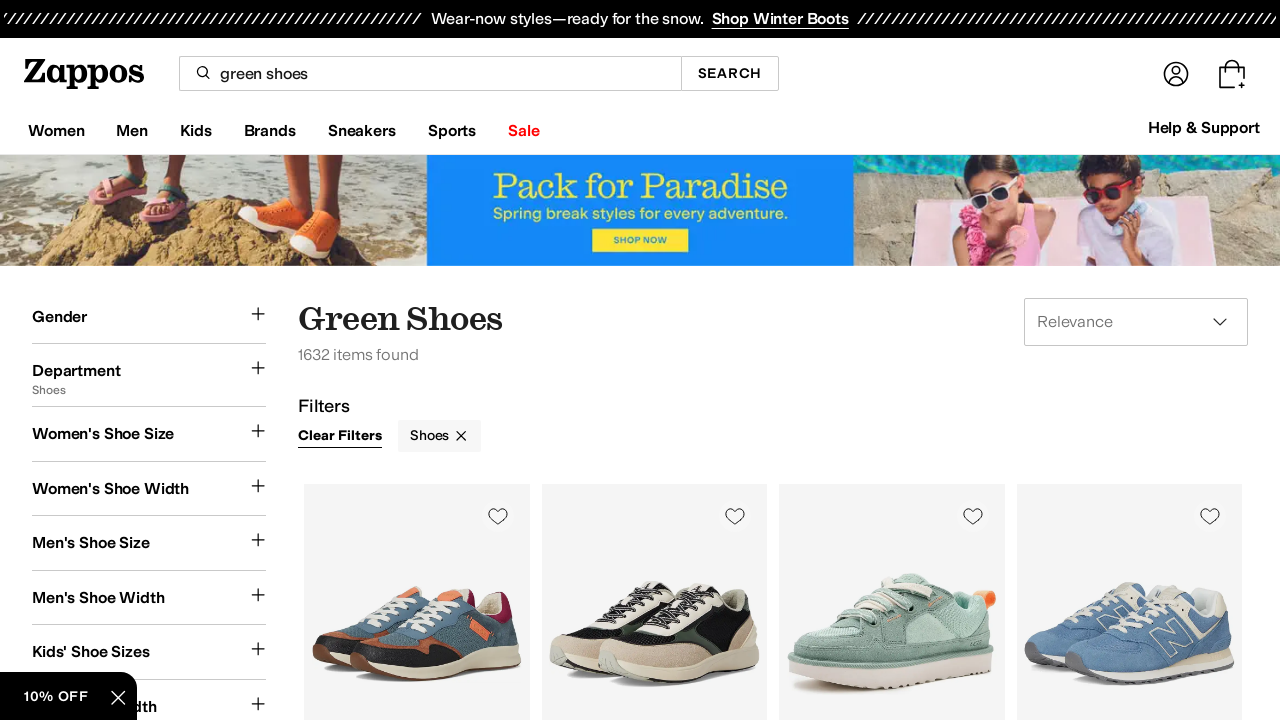